Tests new tab functionality by clicking a button that opens a new tab, then closing it and returning to the parent tab

Starting URL: https://demoqa.com/browser-windows

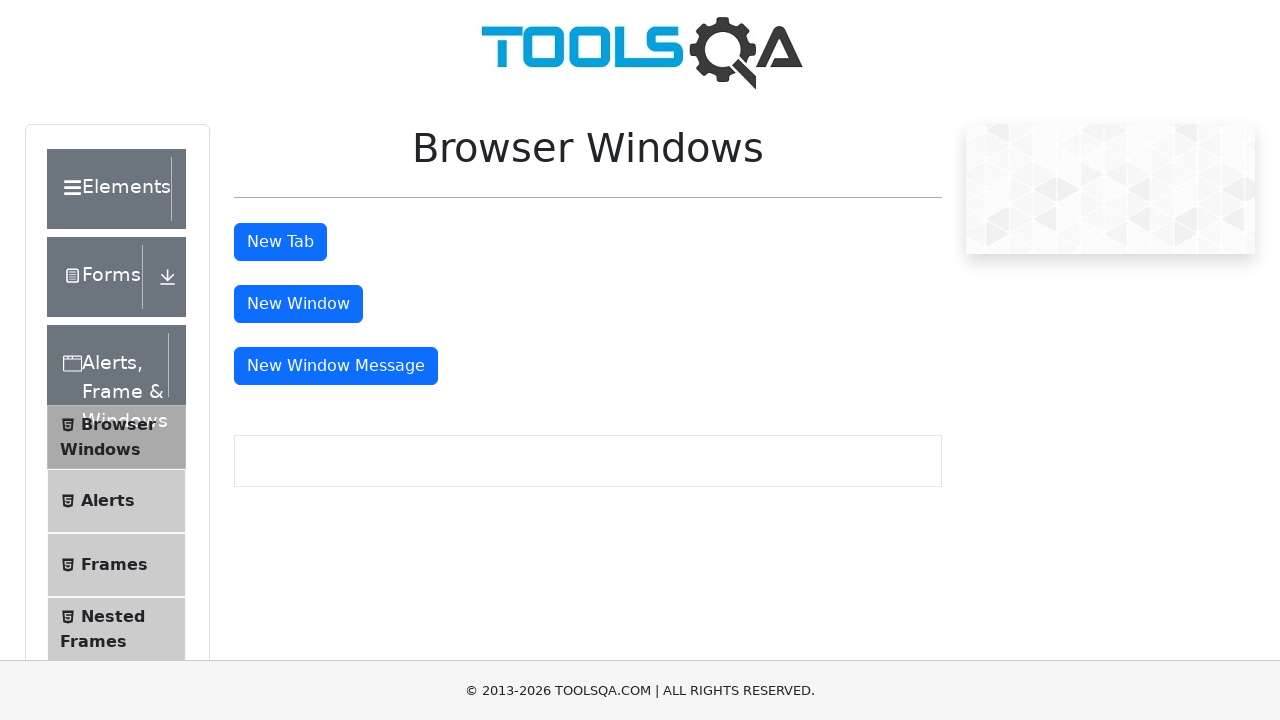

Clicked 'New Tab' button and new tab opened at (280, 242) on #tabButton
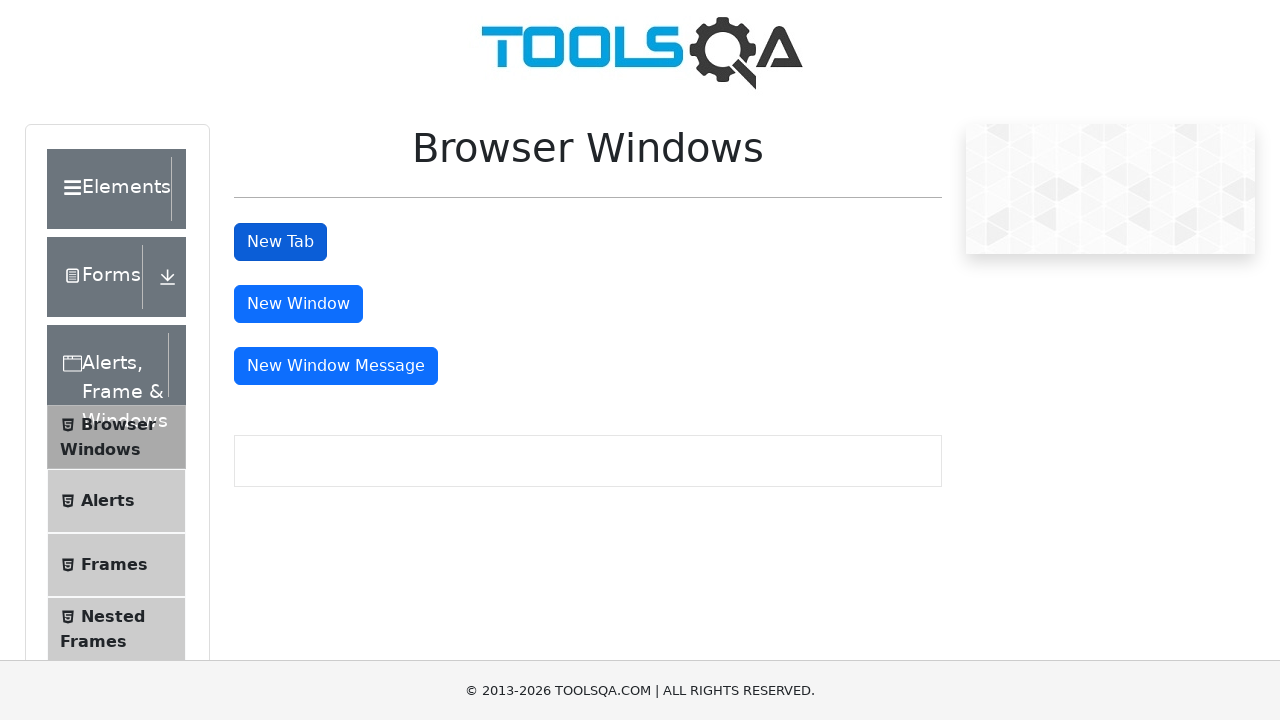

Retrieved new tab page object
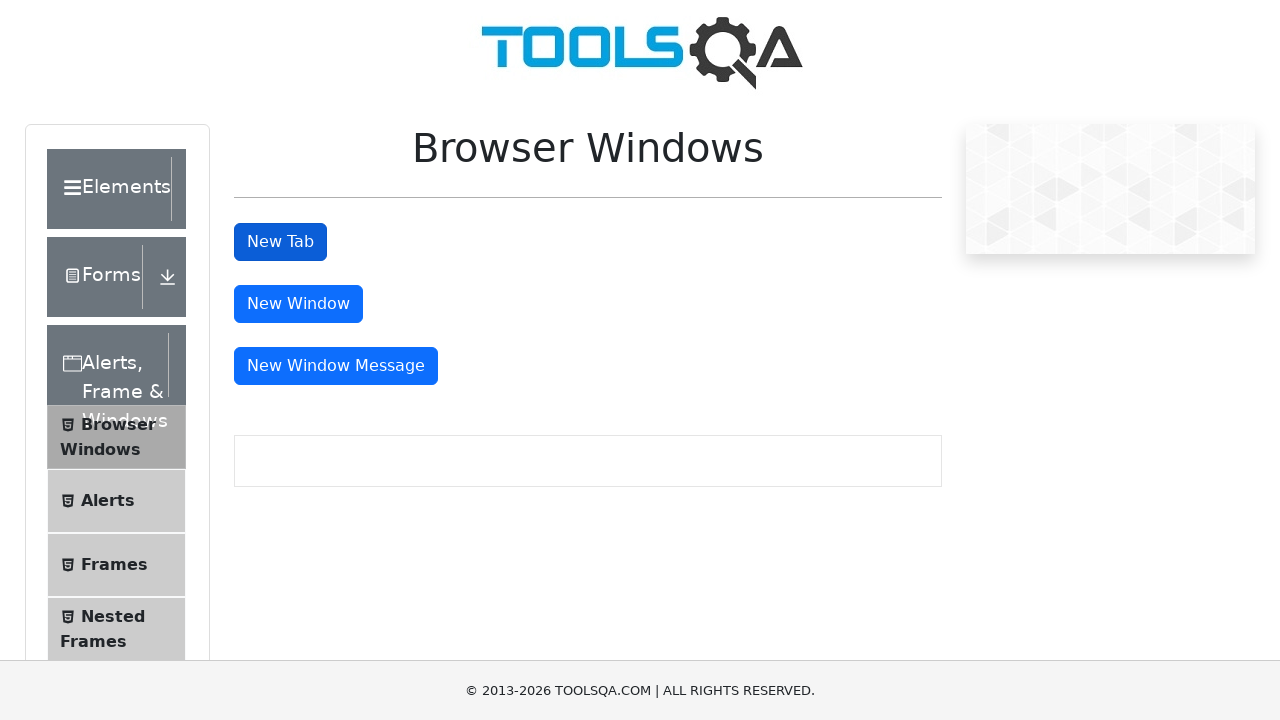

New tab finished loading
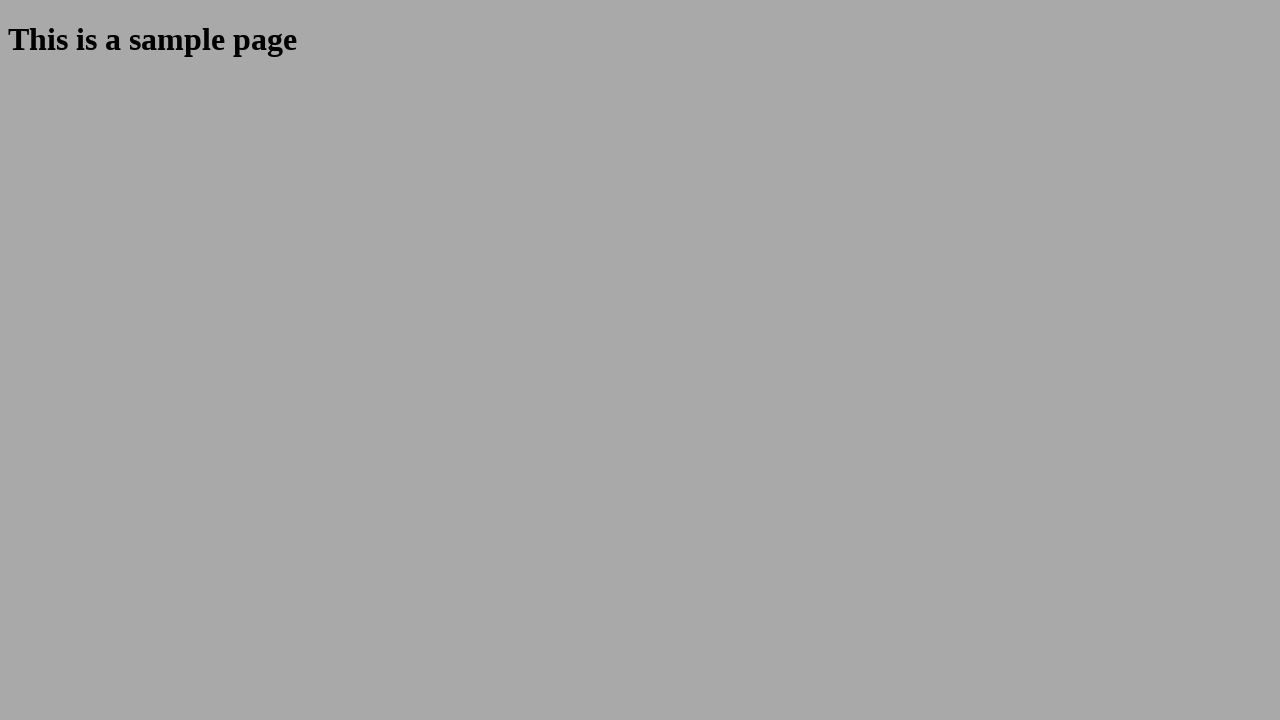

Closed new tab and returned to parent tab
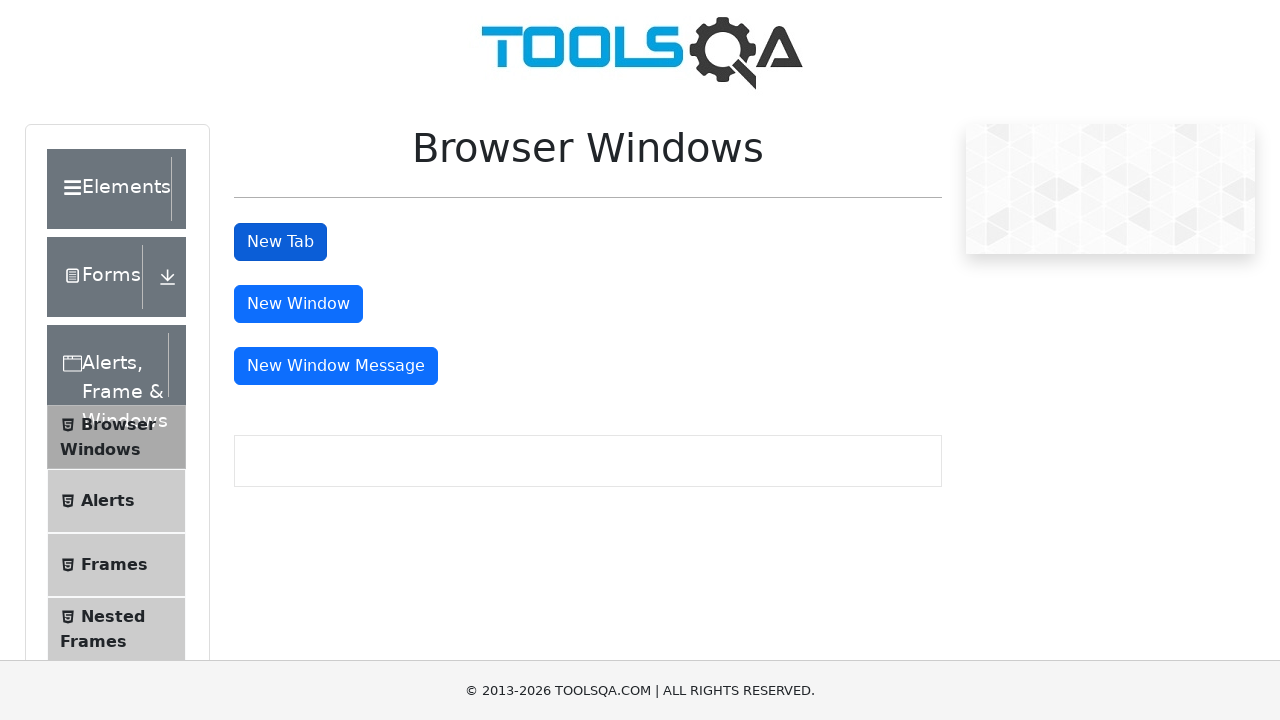

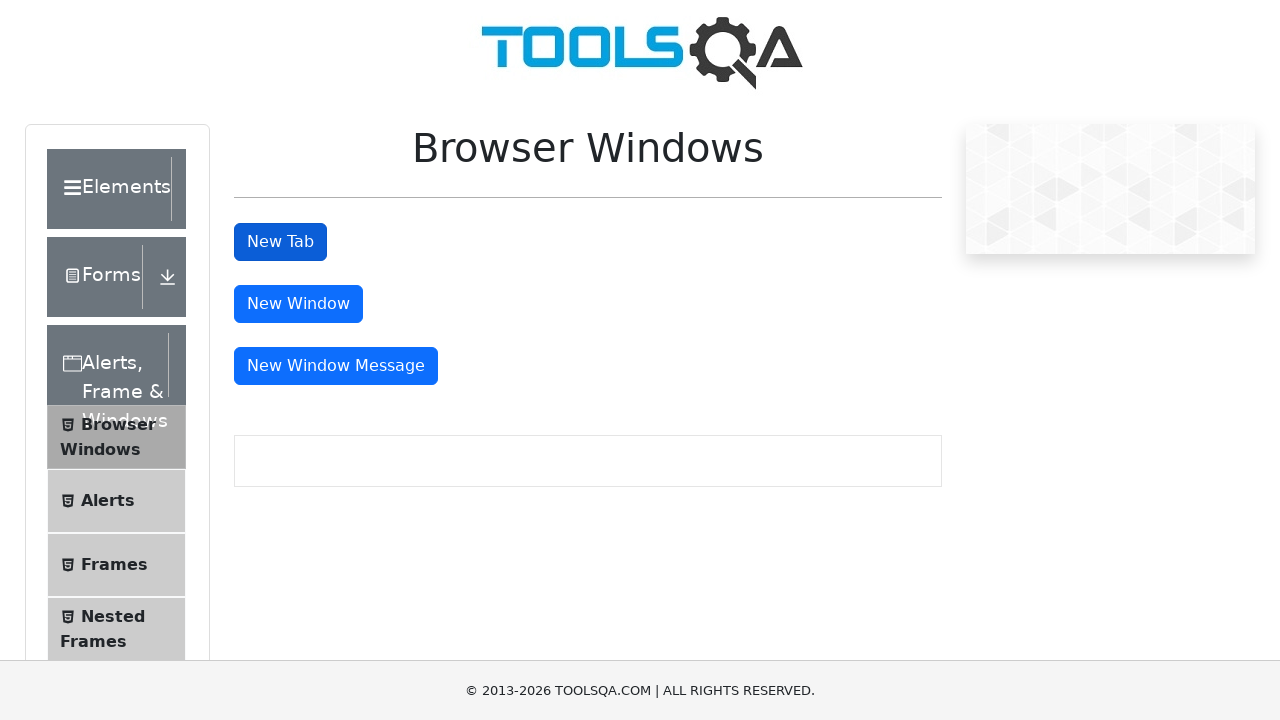